Tests browser window handling by clicking social media links (LinkedIn, Twitter, Facebook, YouTube) that open in new windows, then iterating through all windows and closing the child windows while keeping the parent window.

Starting URL: https://opensource-demo.orangehrmlive.com/web/index.php/auth/login

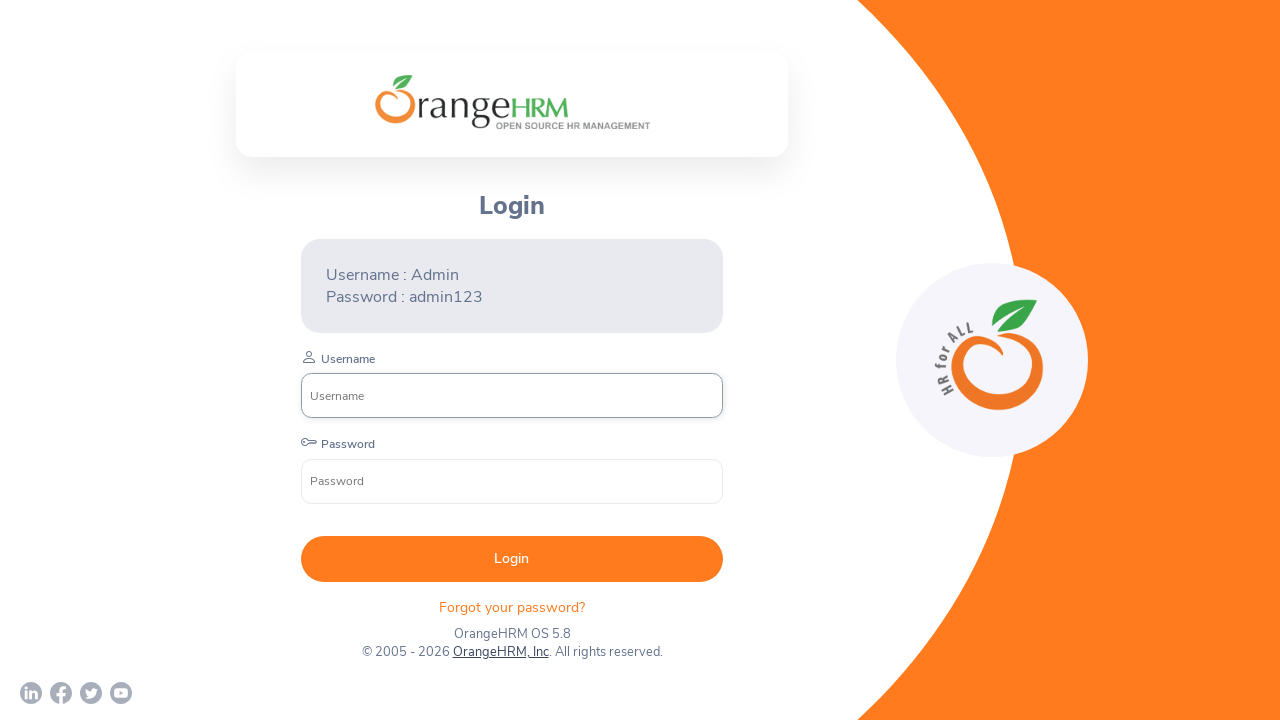

Waited 3 seconds for page to load
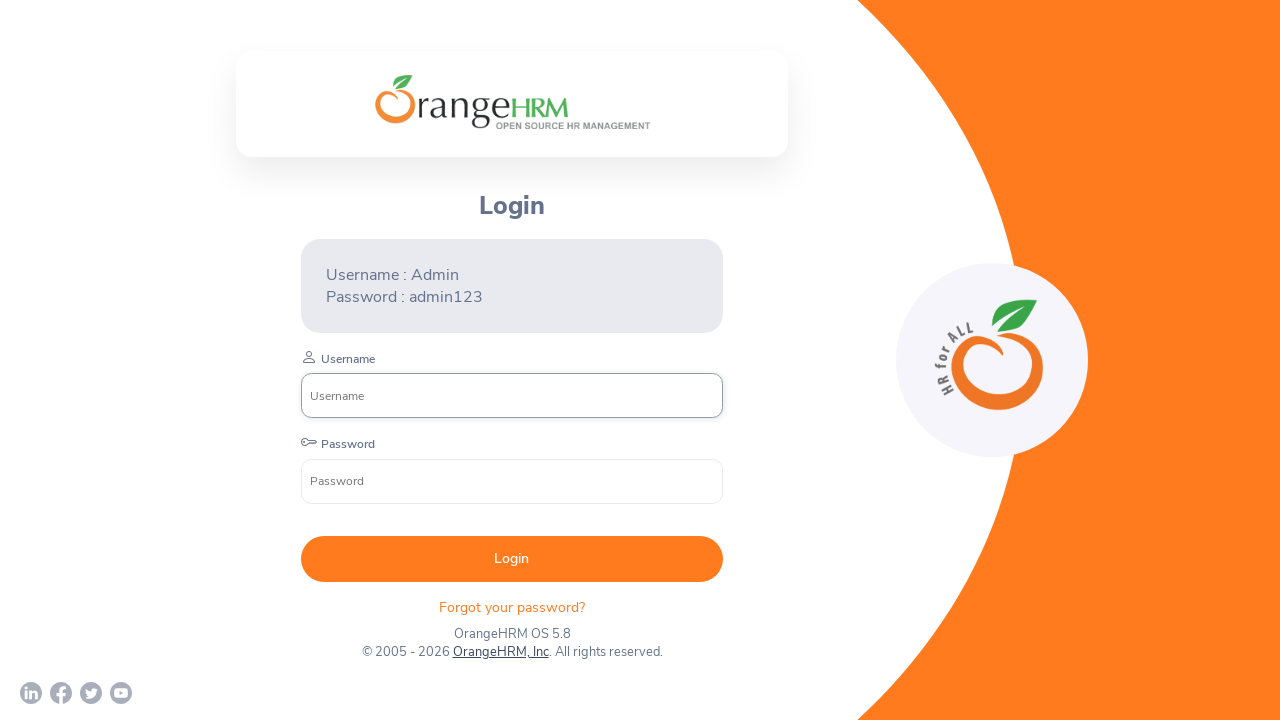

Stored reference to parent page
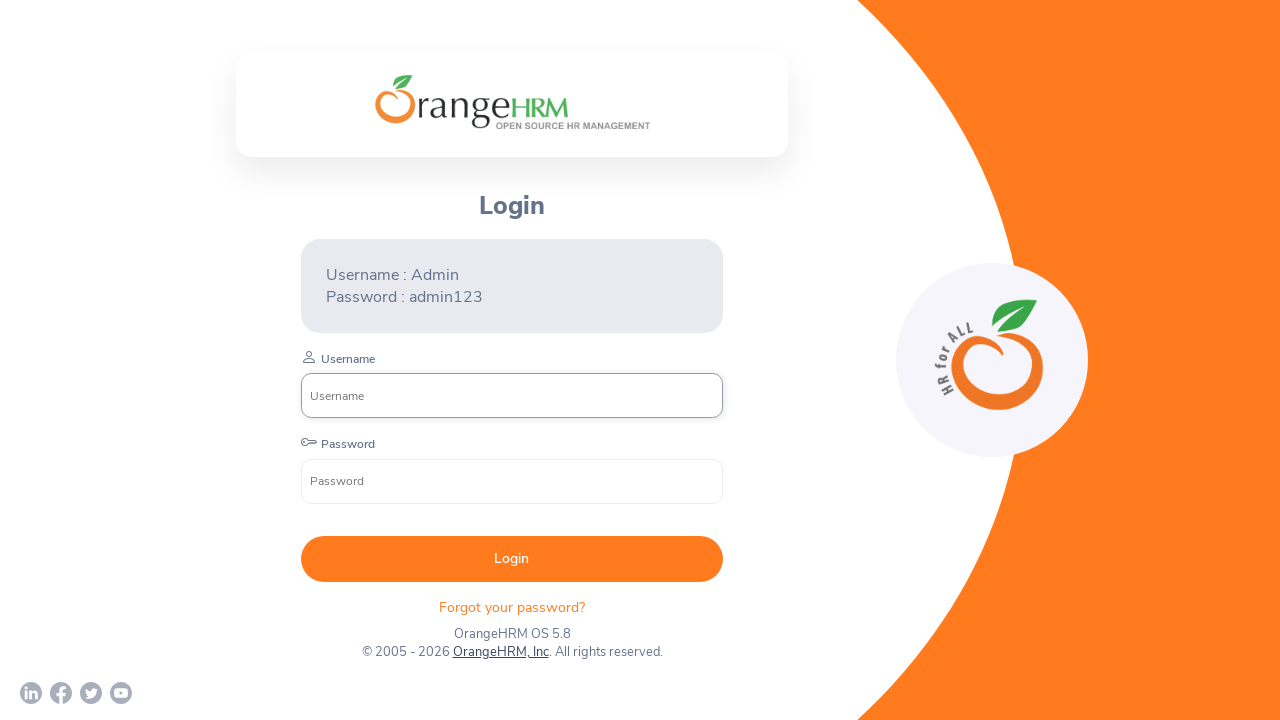

Clicked LinkedIn link, new window opened at (31, 693) on a[href*='linkedin']
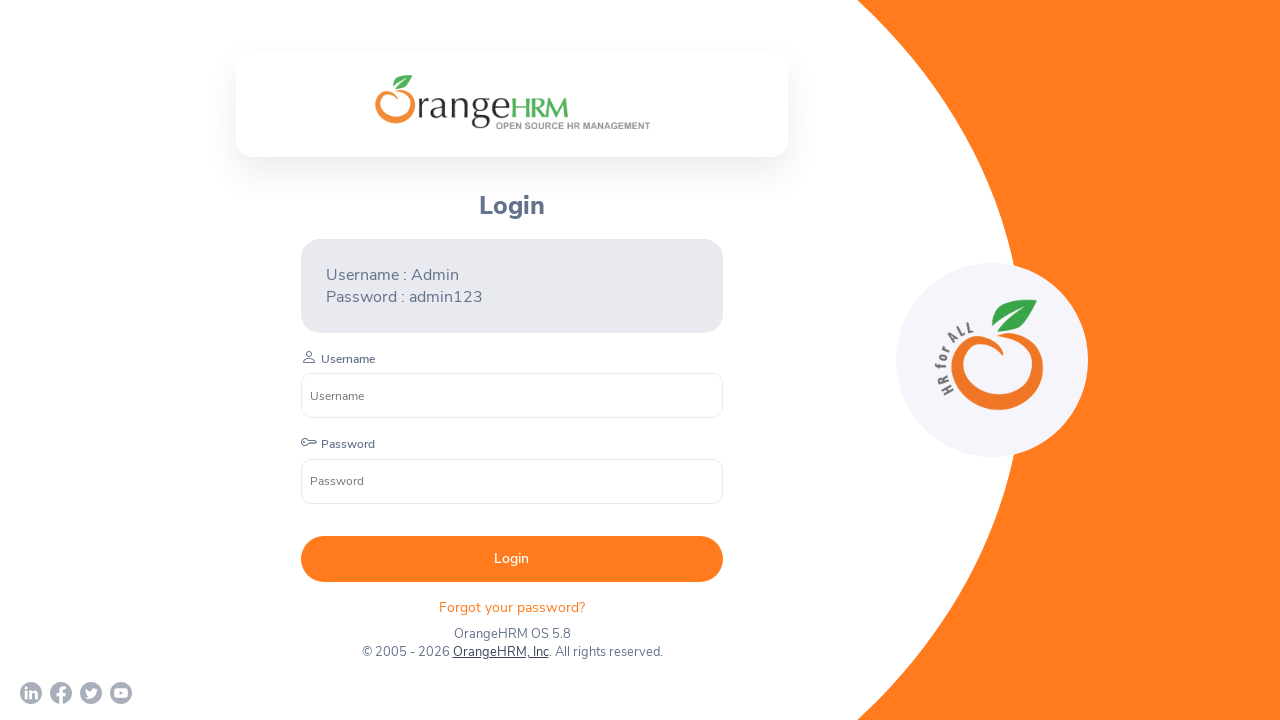

Clicked Twitter link, new window opened at (91, 693) on a[href*='twitter']
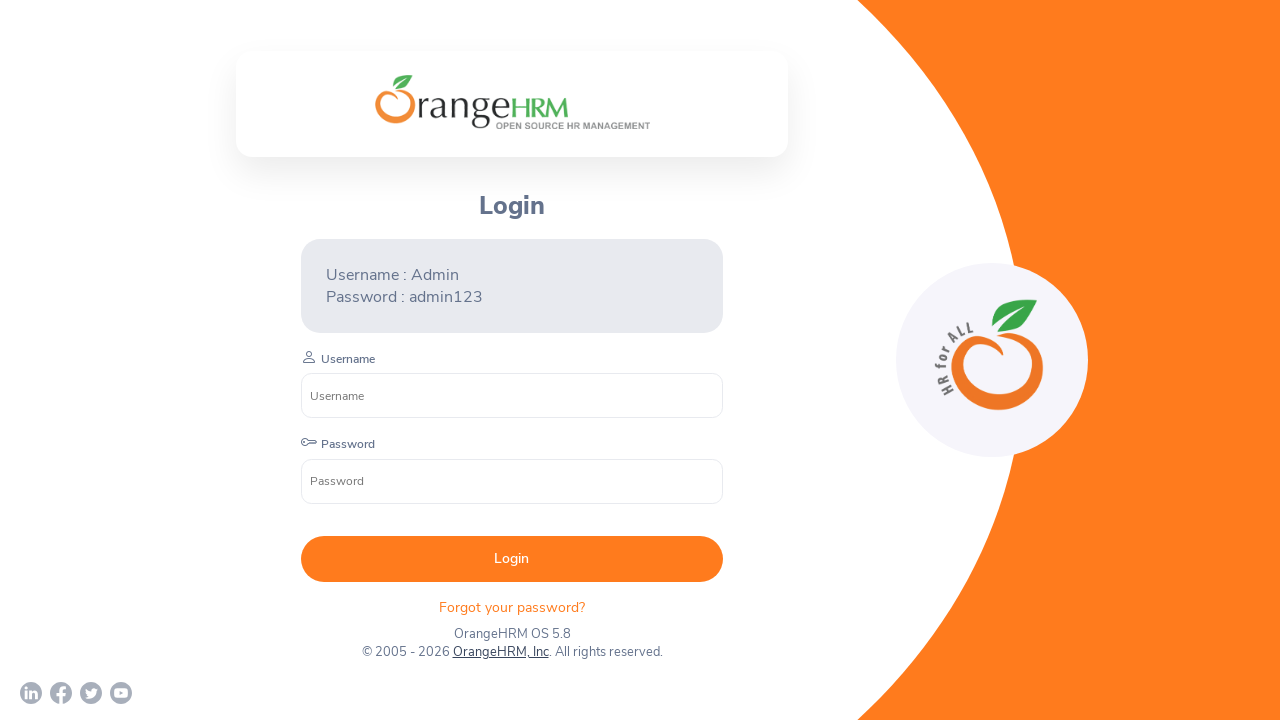

Clicked Facebook link, new window opened at (61, 693) on a[href*='facebook']
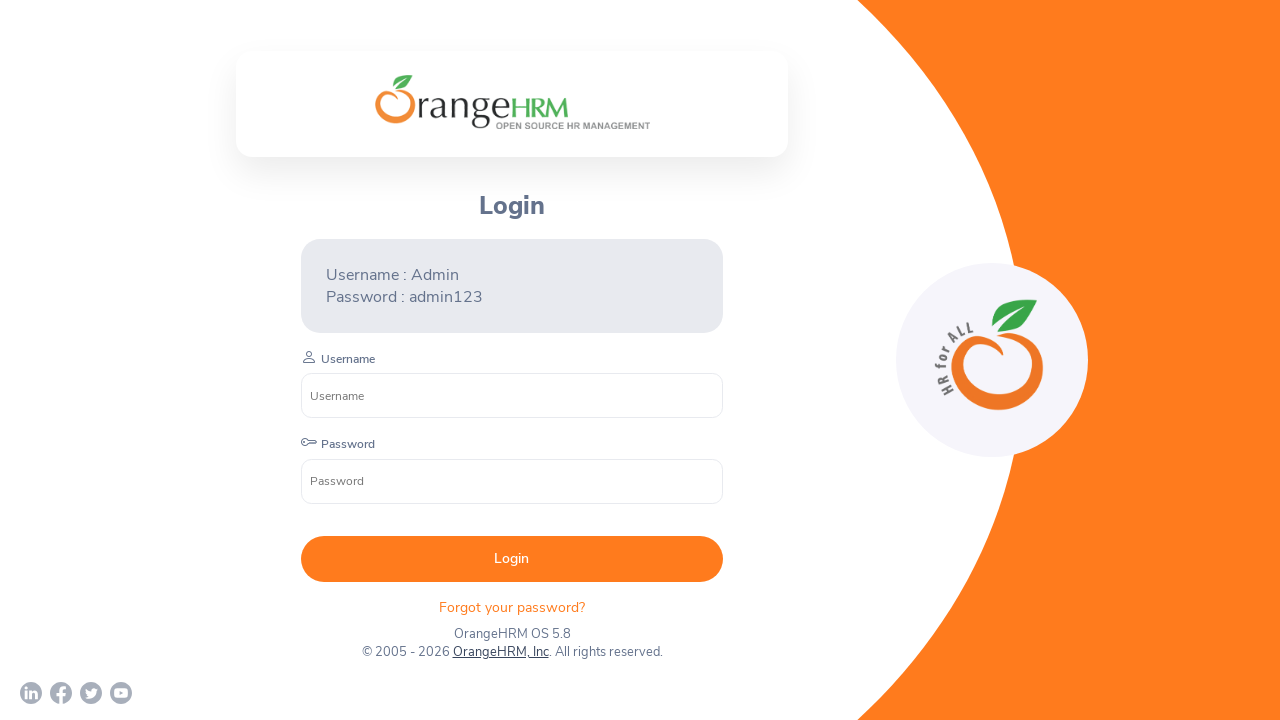

Clicked YouTube link, new window opened at (121, 693) on a[href*='youtube']
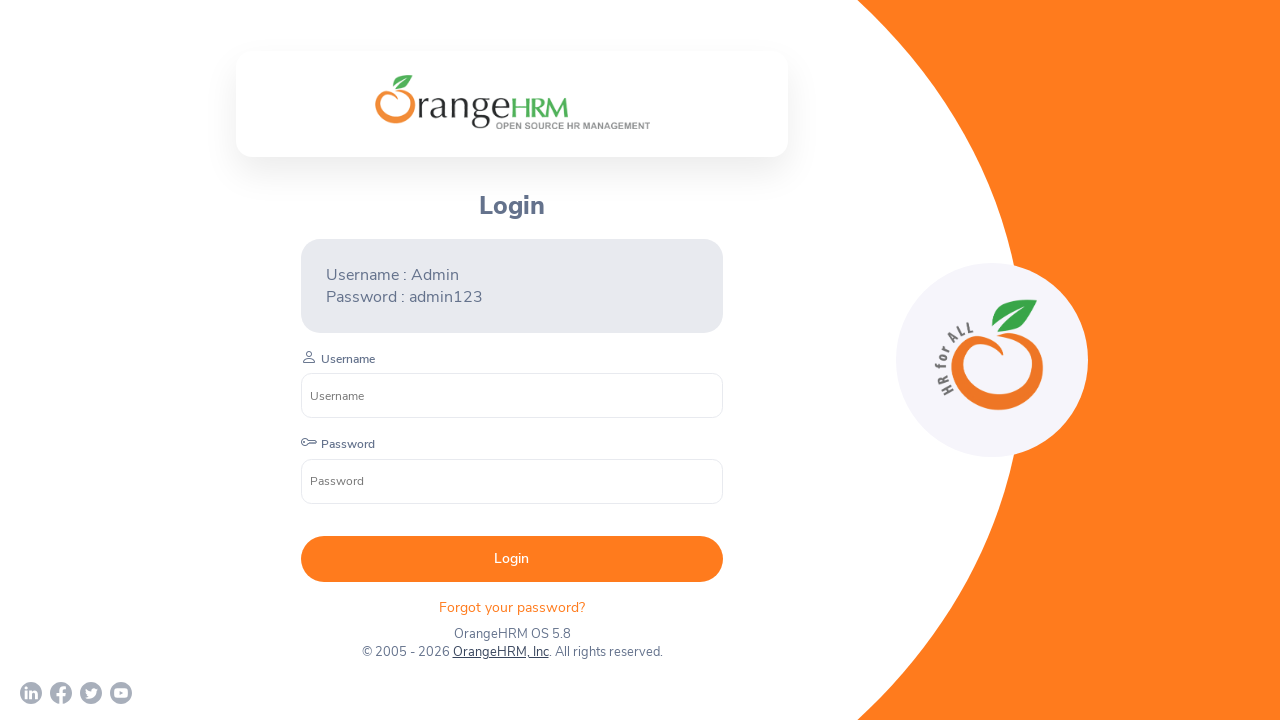

Retrieved all pages from browser context
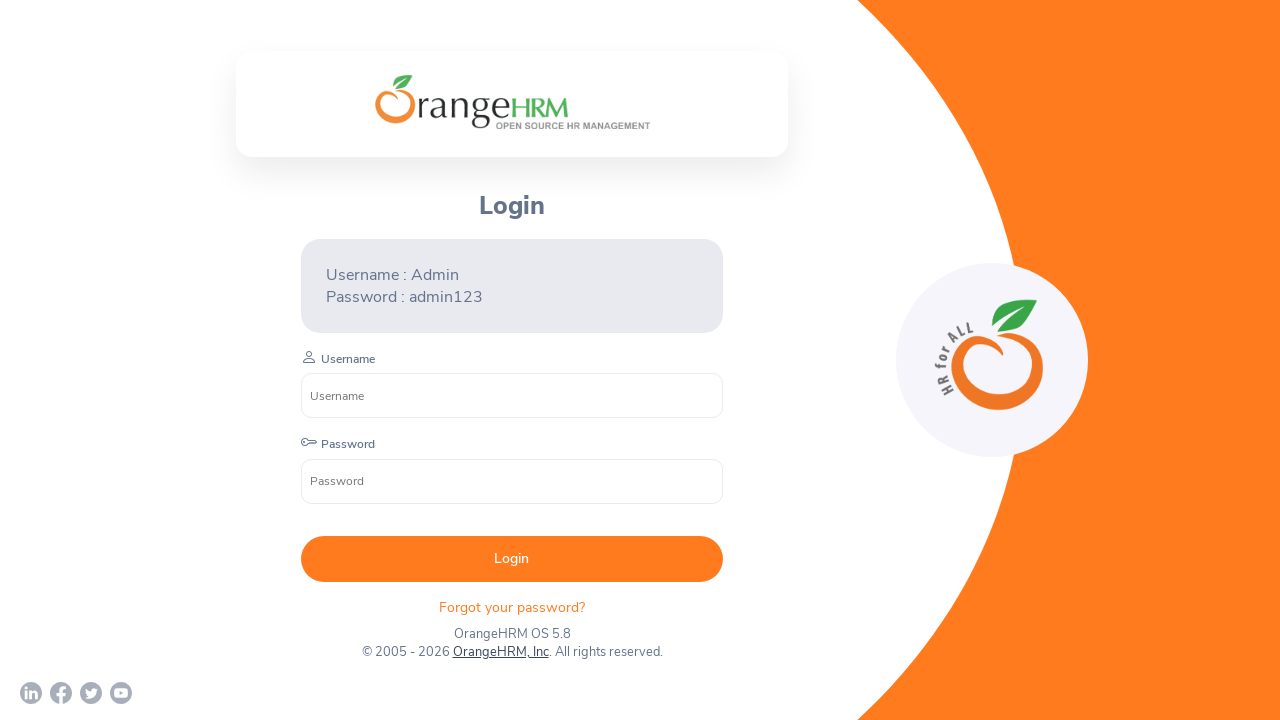

Waited for page load state
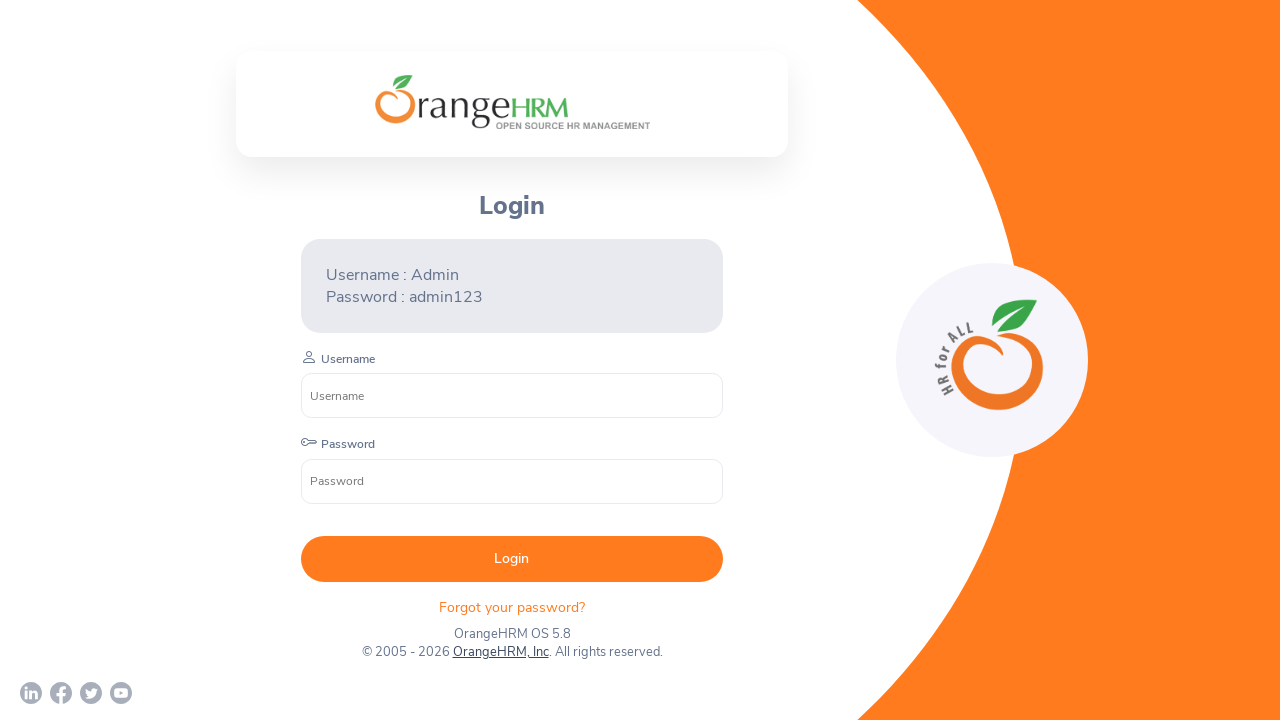

Waited for page load state
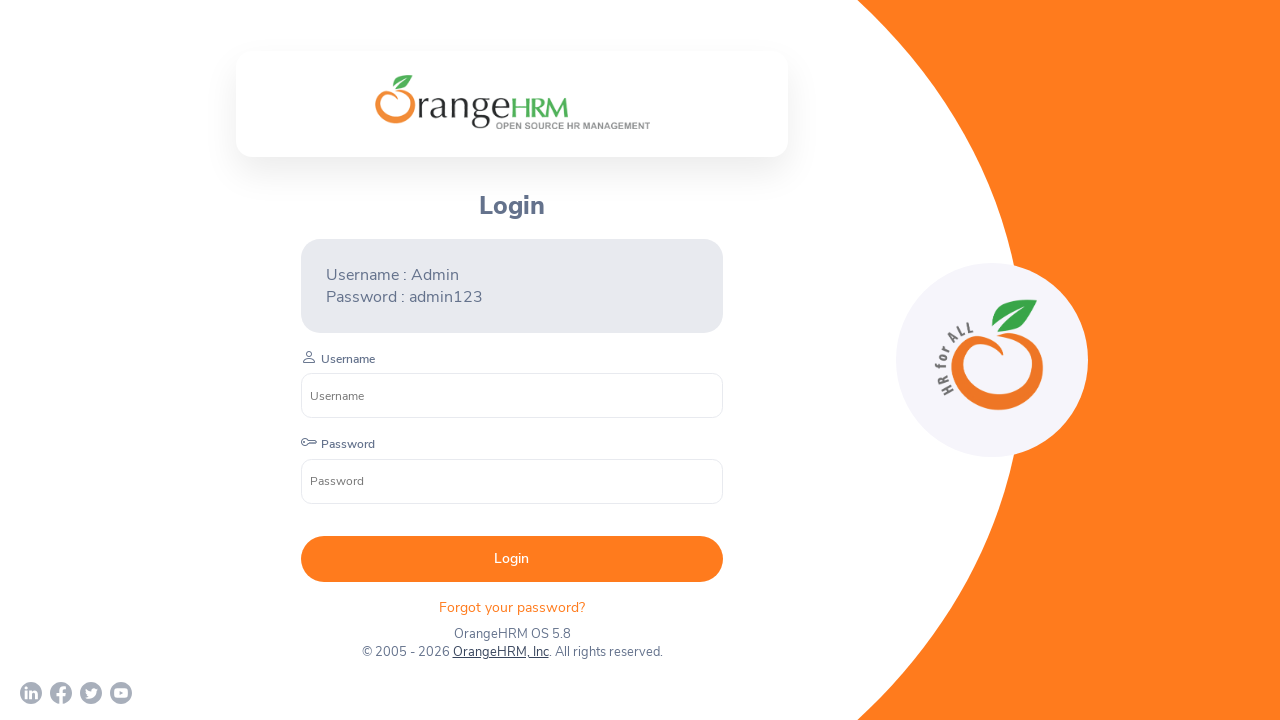

Closed child window
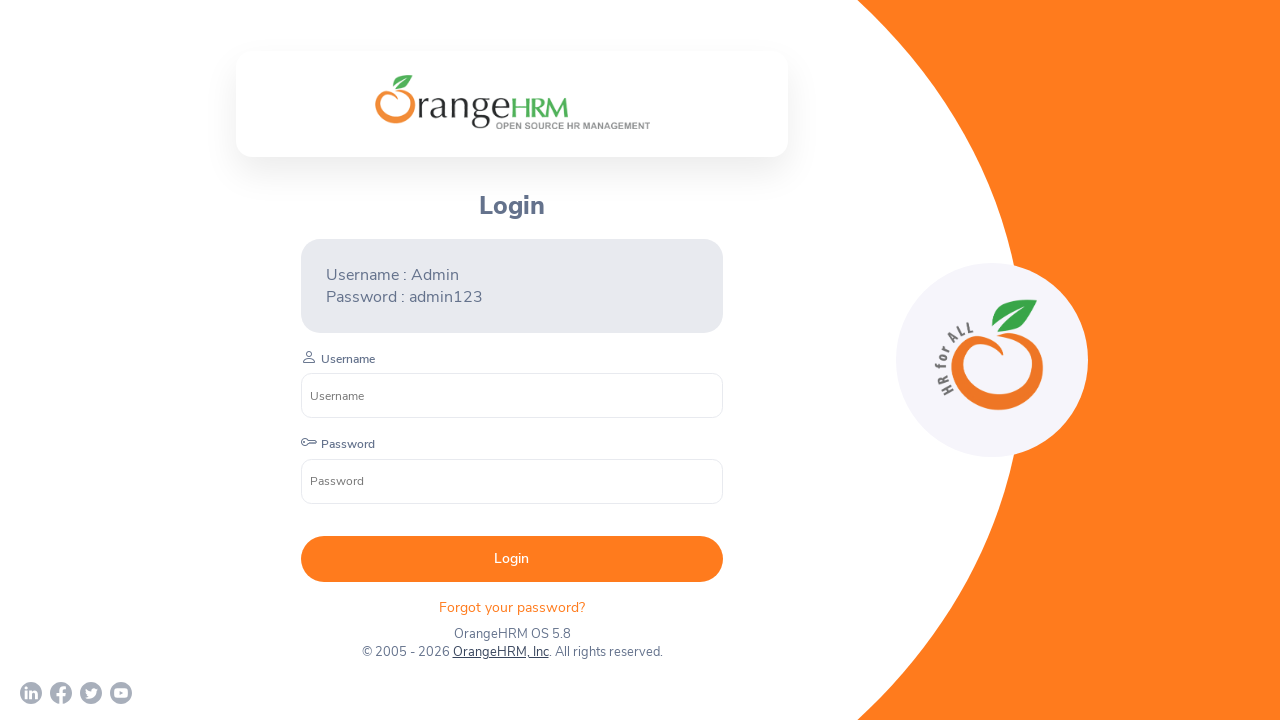

Waited for page load state
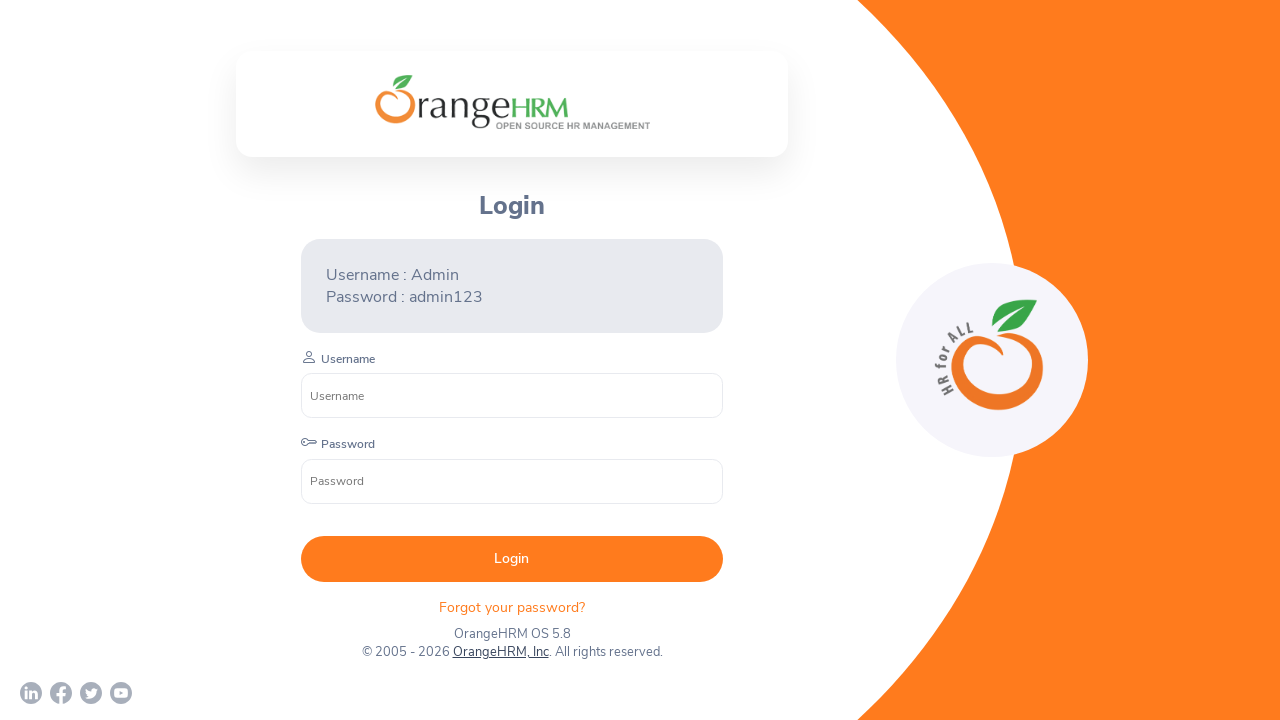

Closed child window
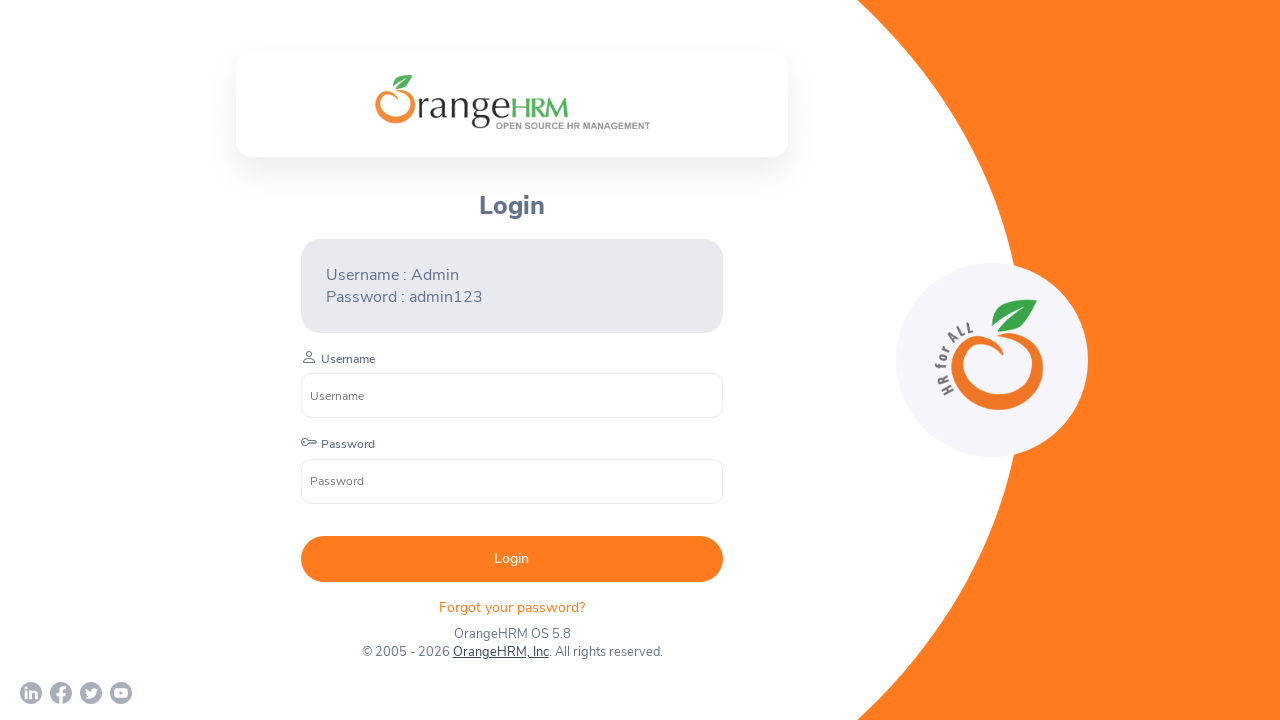

Waited for page load state
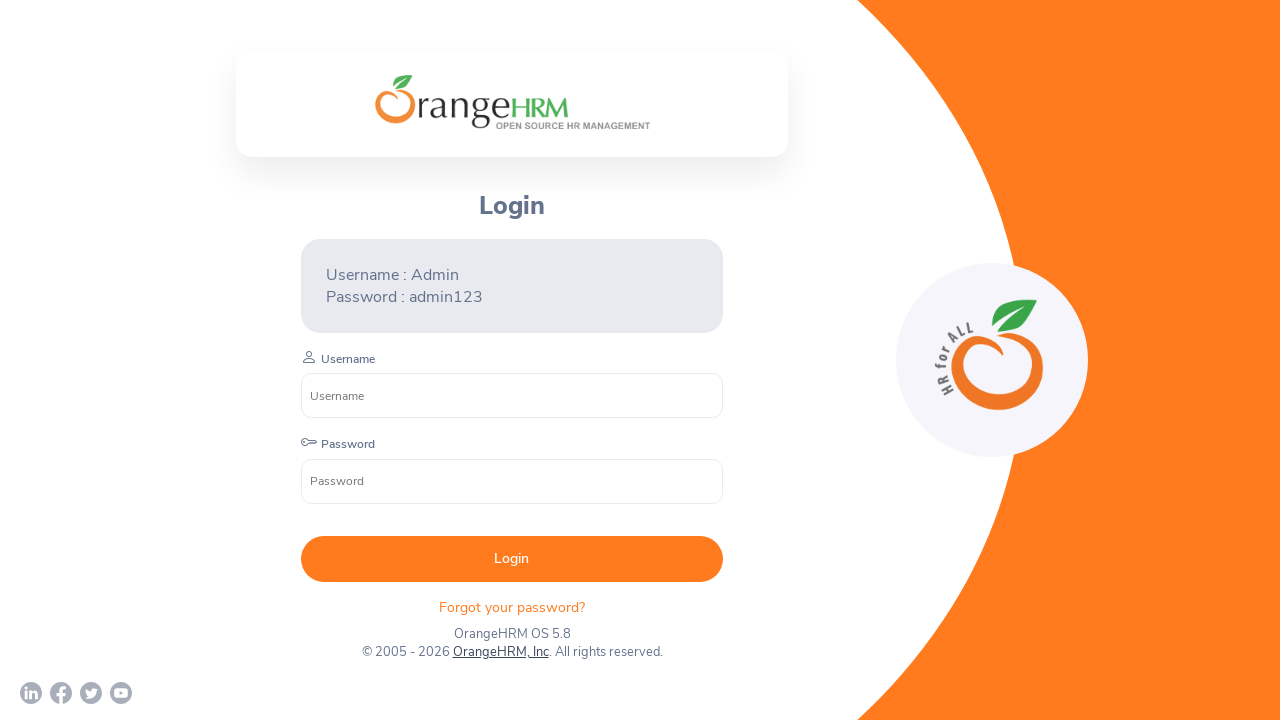

Closed child window
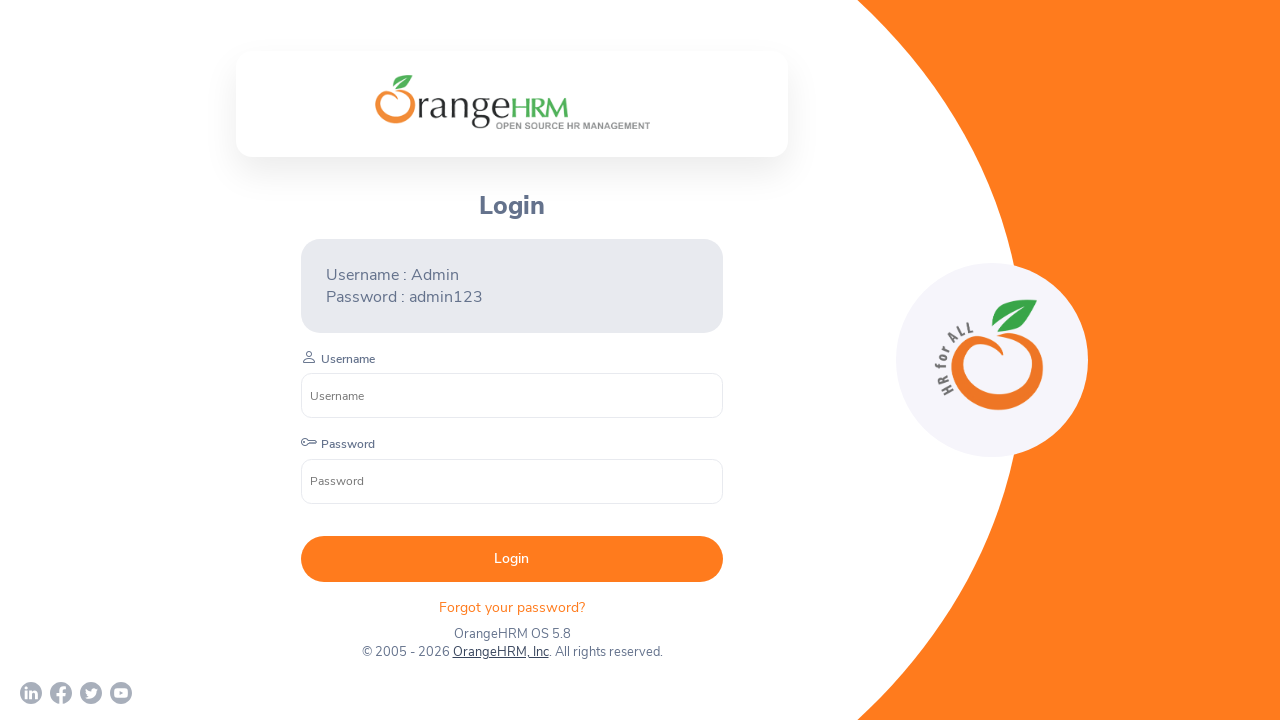

Waited for page load state
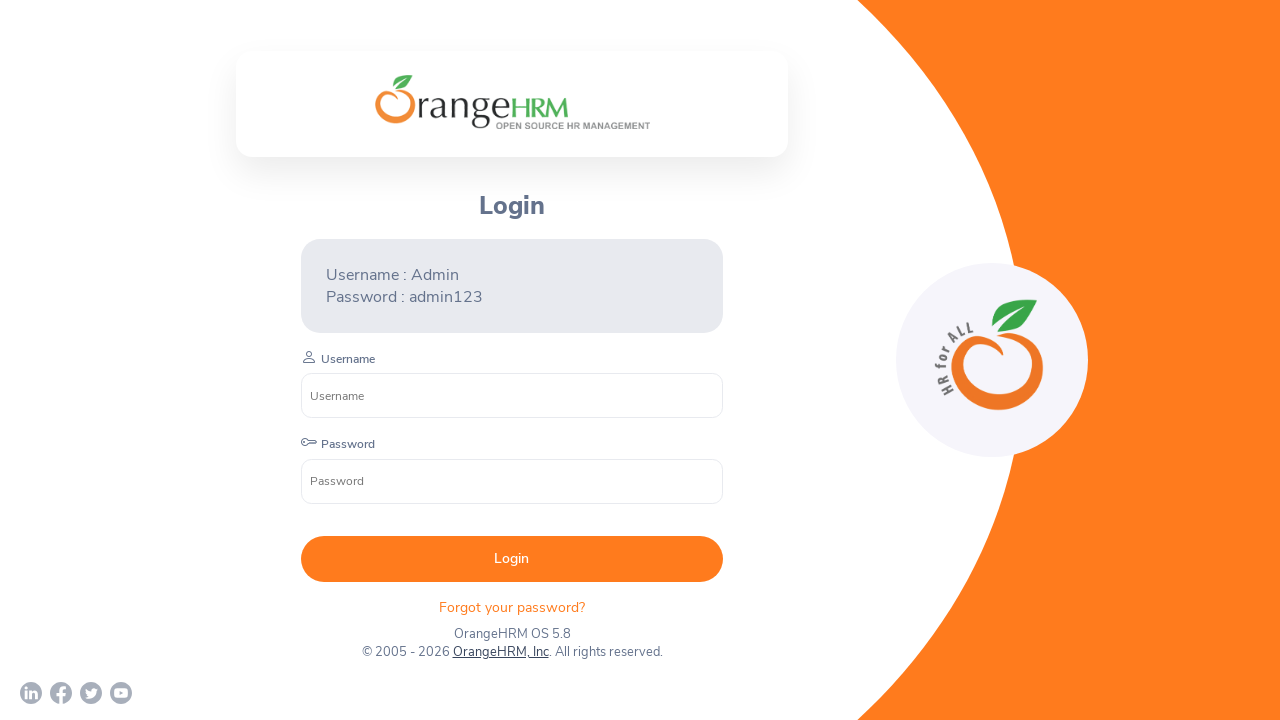

Closed child window
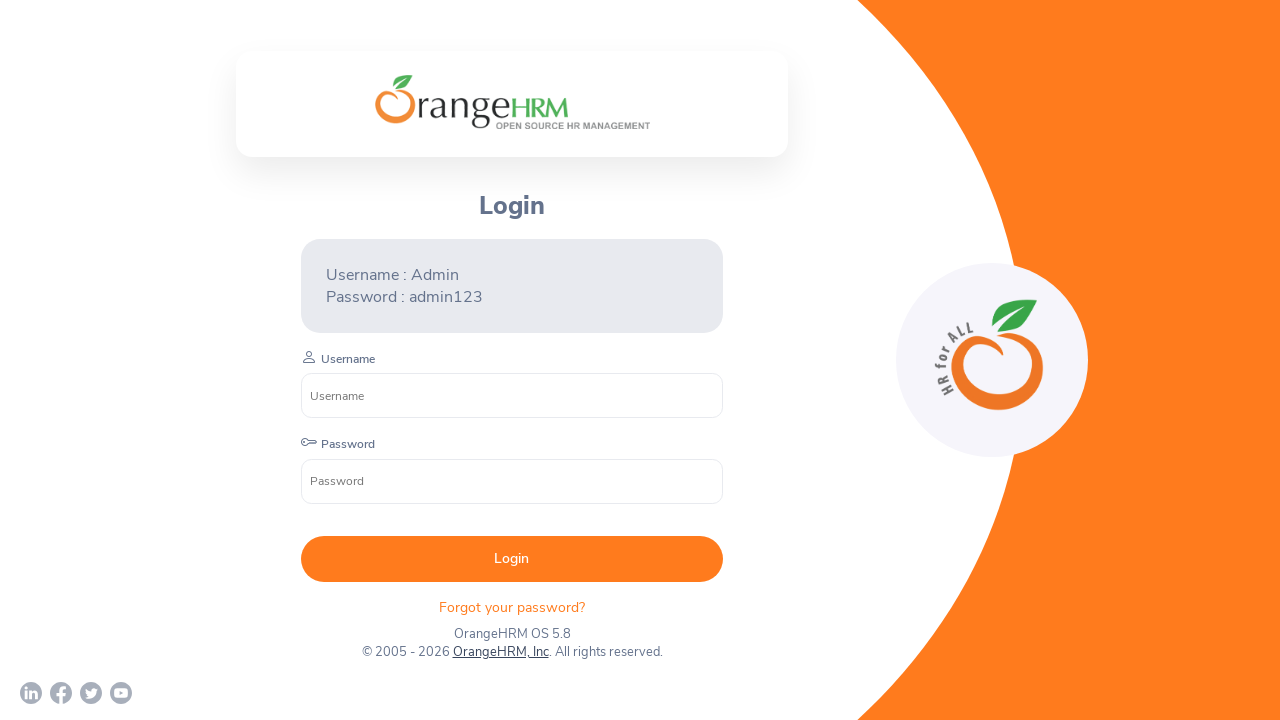

Brought parent window to front
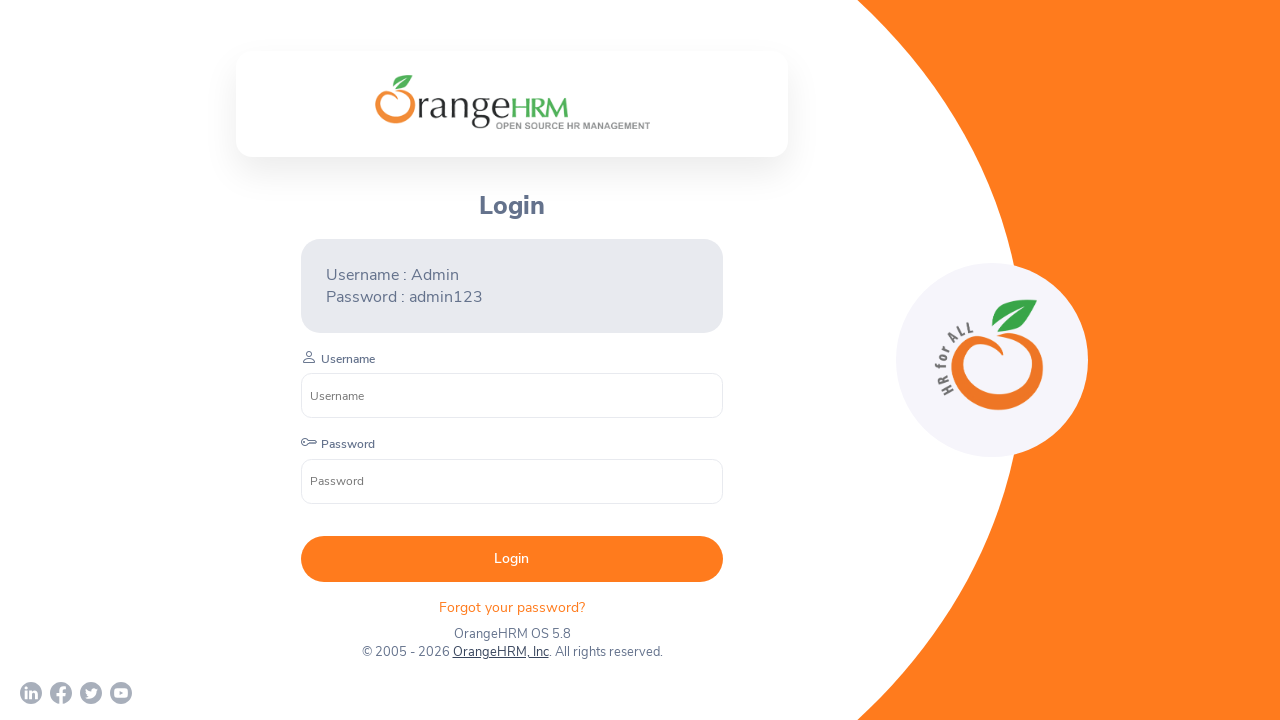

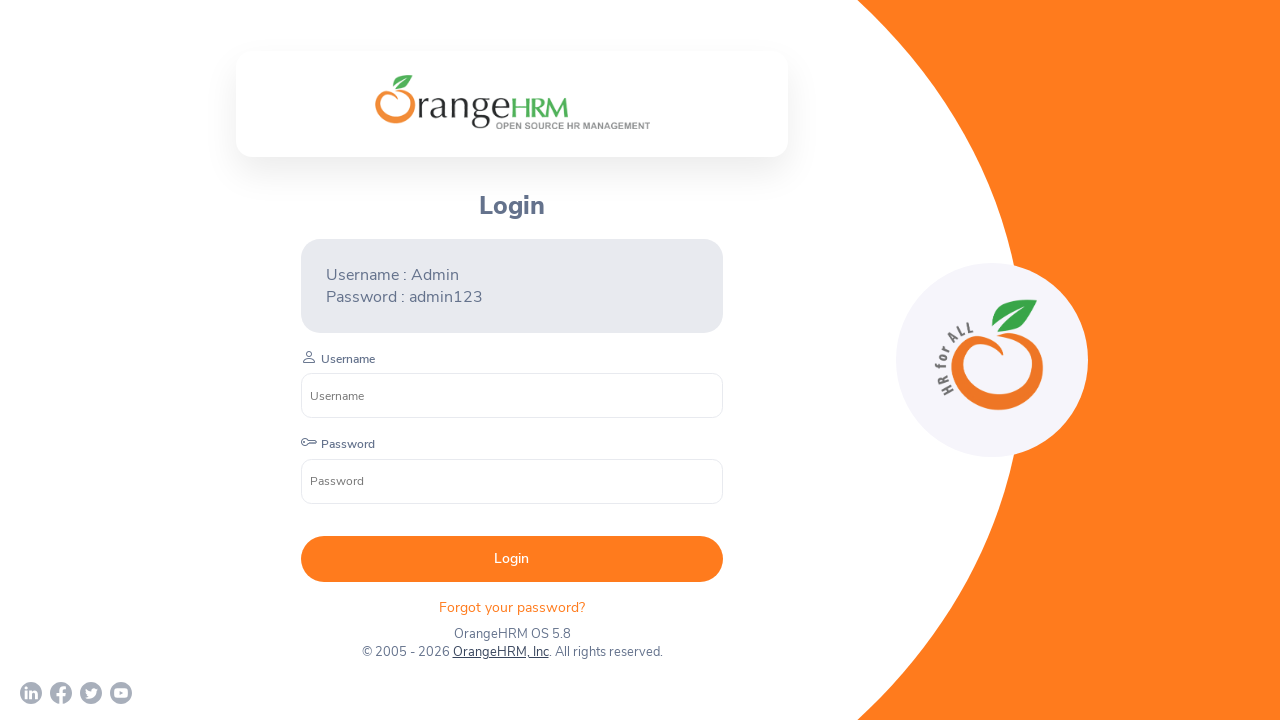